Tests browser zoom functionality by adjusting the page zoom level to 50%, 30%, and 80% using JavaScript execution on a demo e-commerce site.

Starting URL: https://demo.nopcommerce.com/

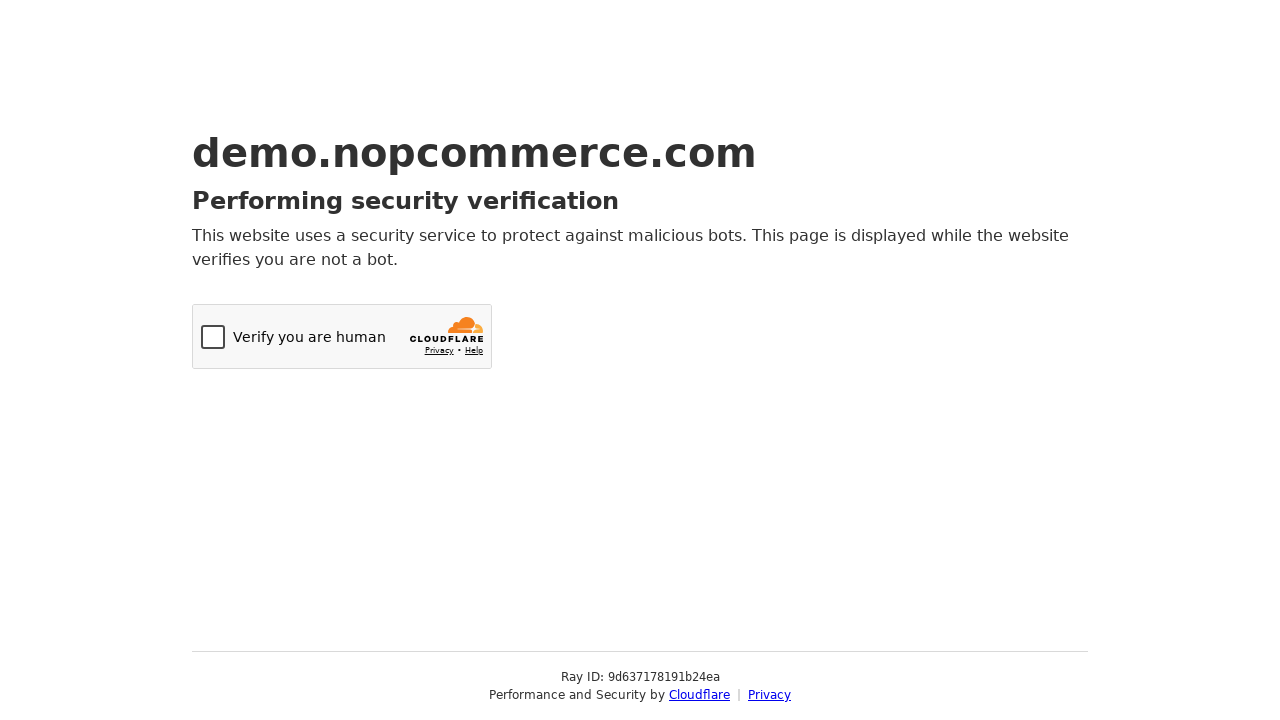

Set viewport size to 1920x1080
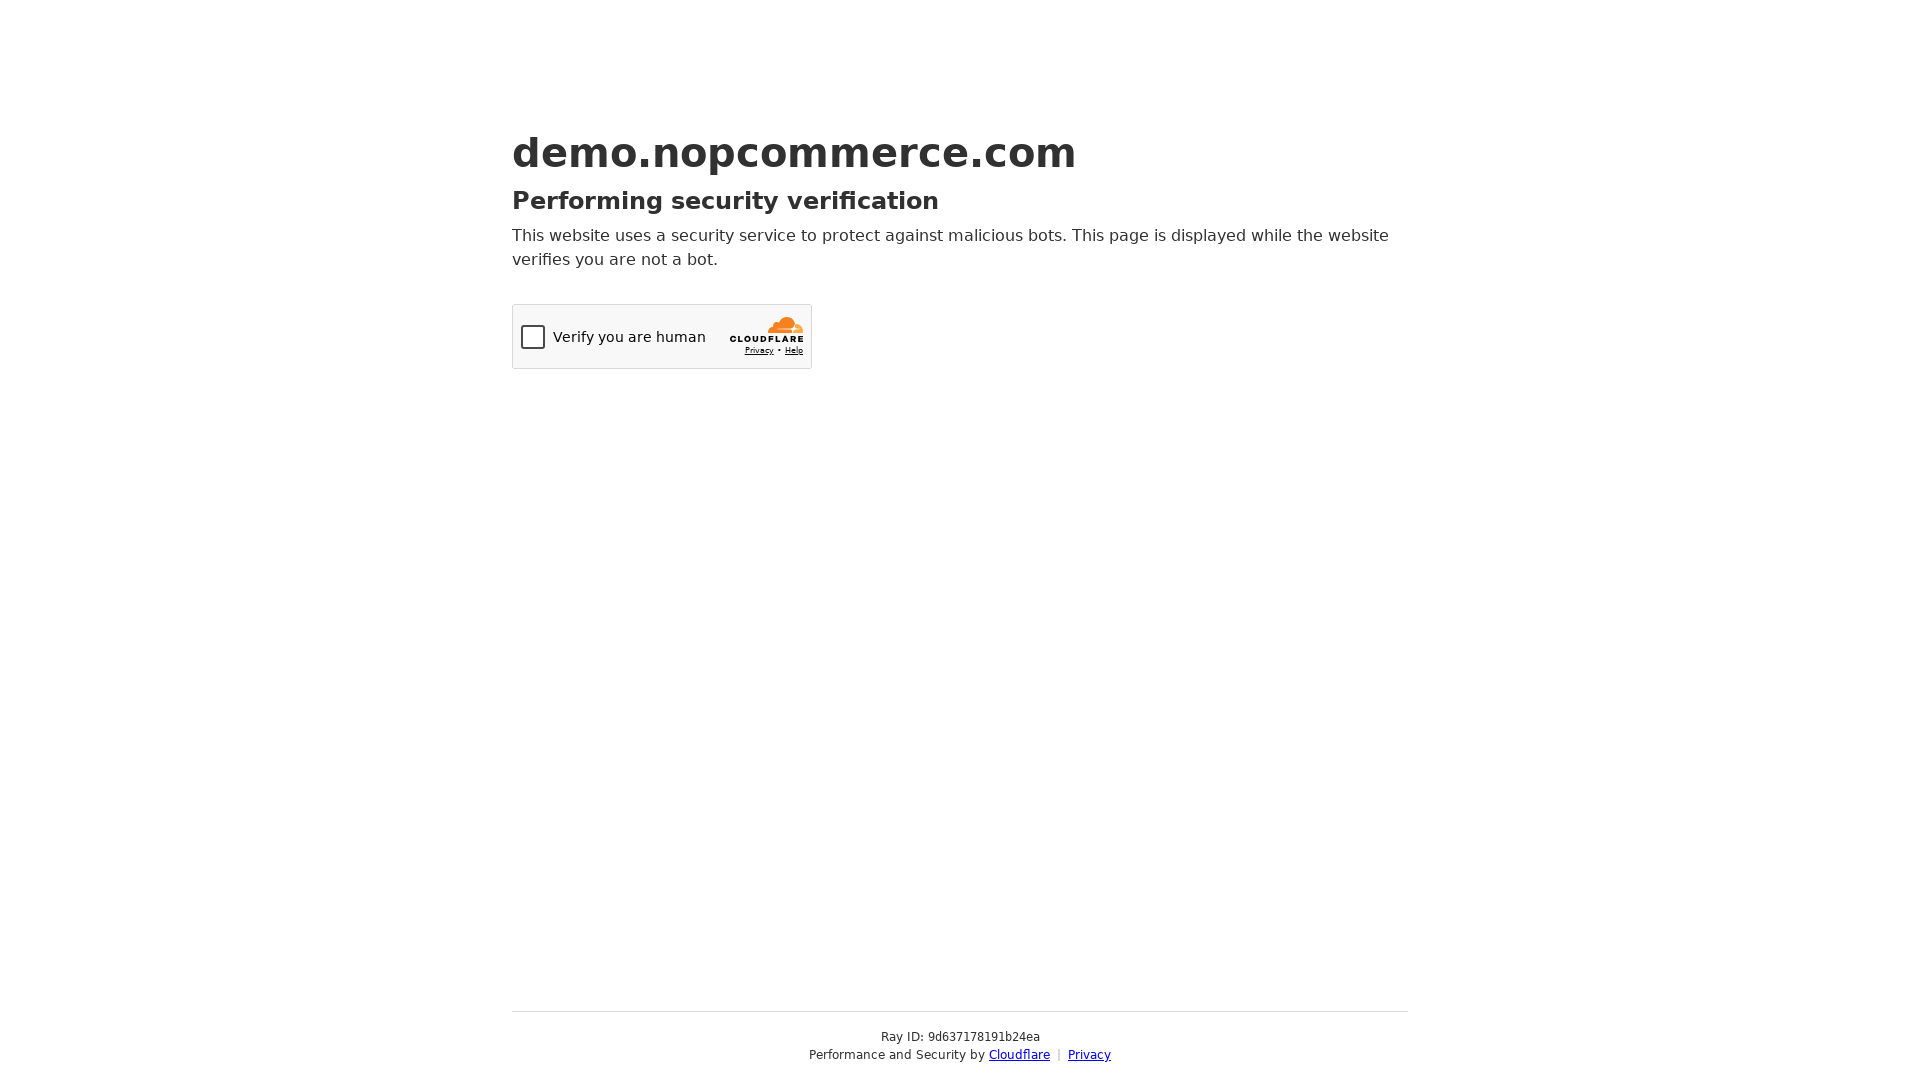

Page loaded (domcontentloaded)
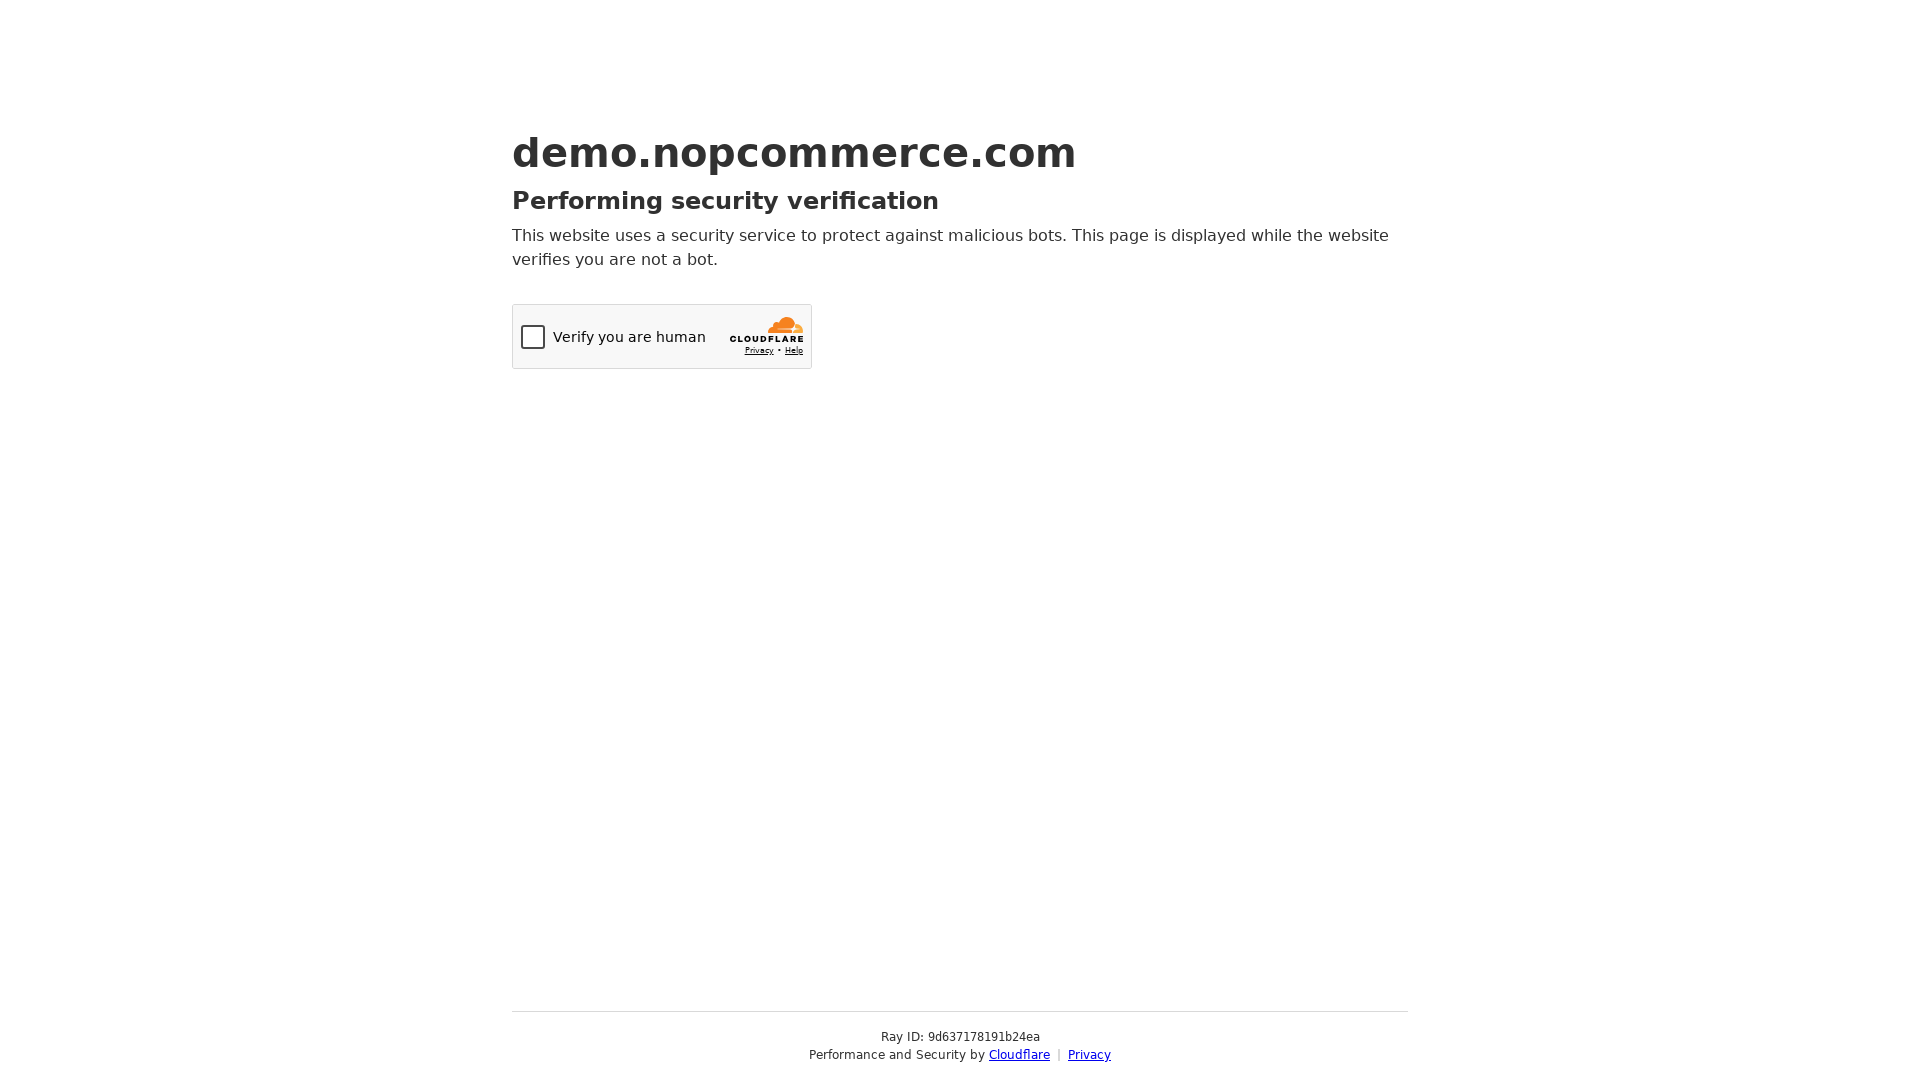

Set zoom level to 50%
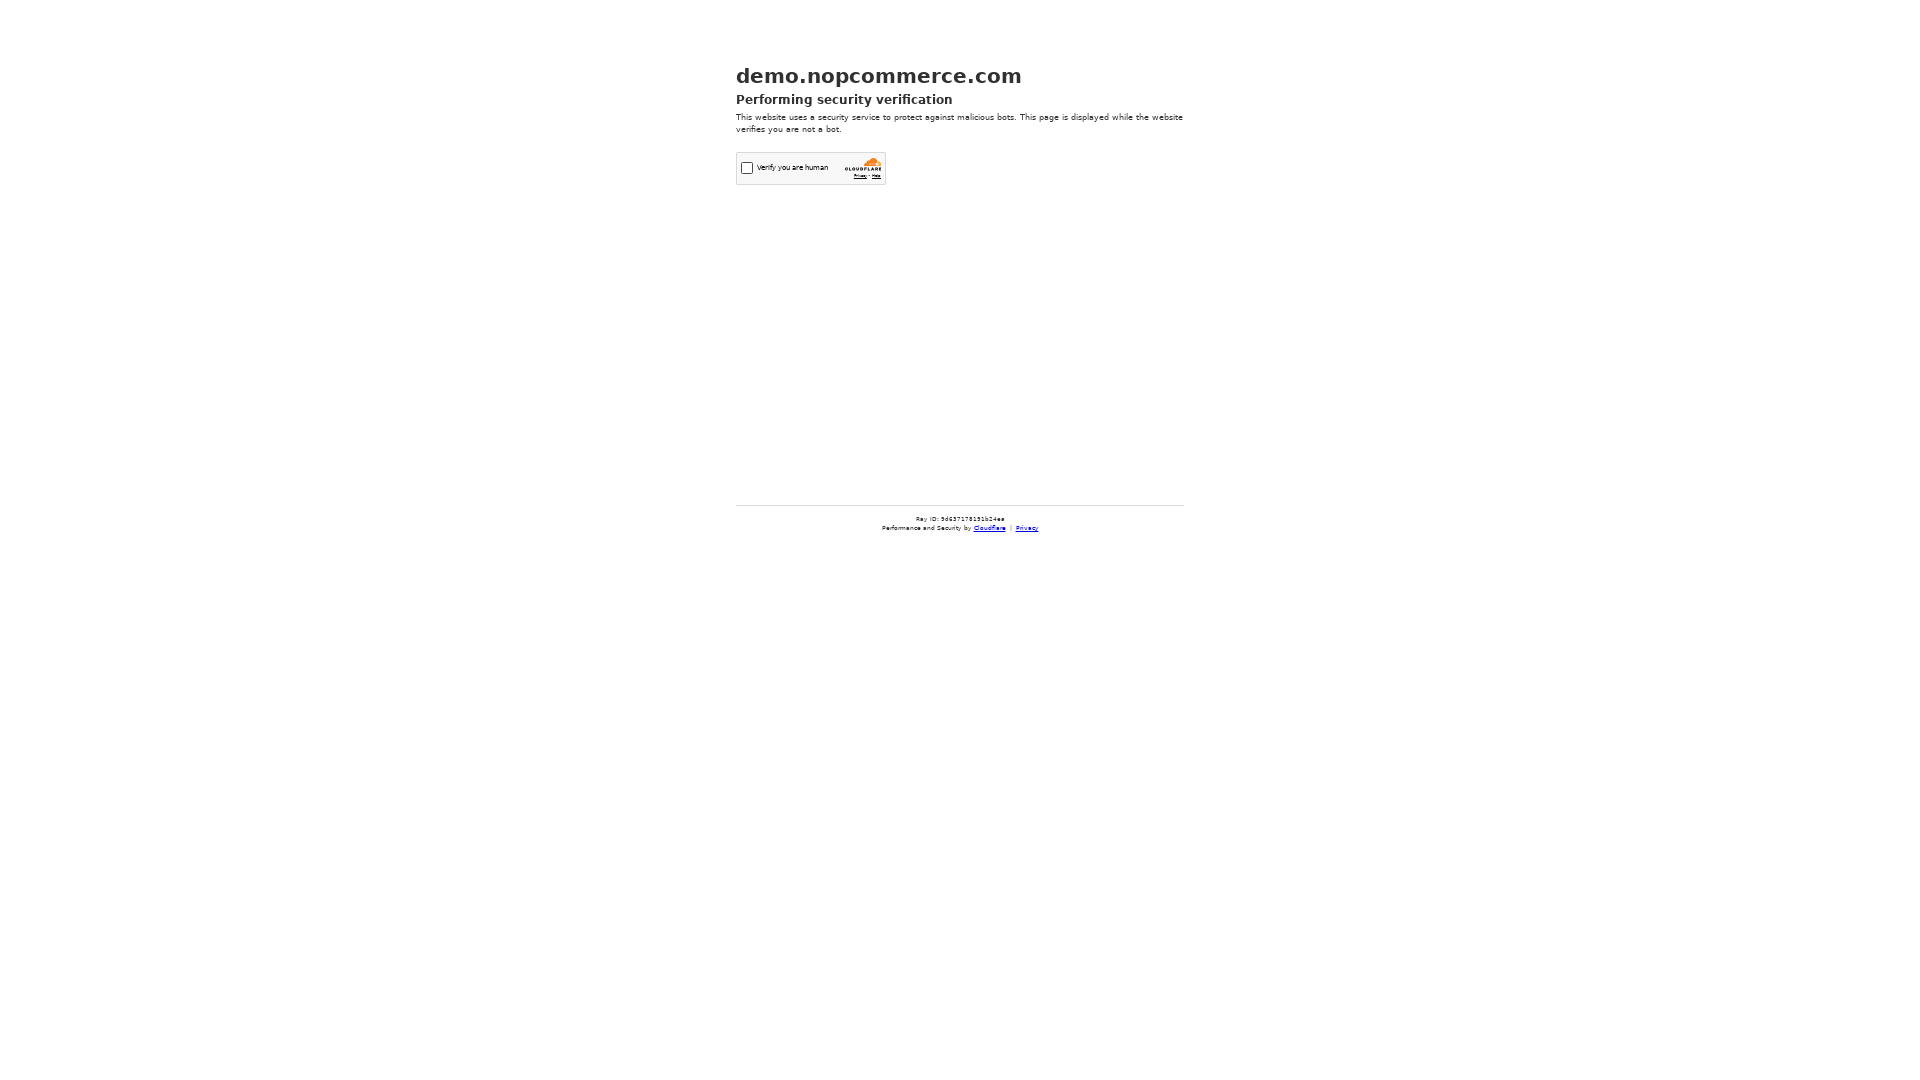

Waited 2000ms for 50% zoom to render
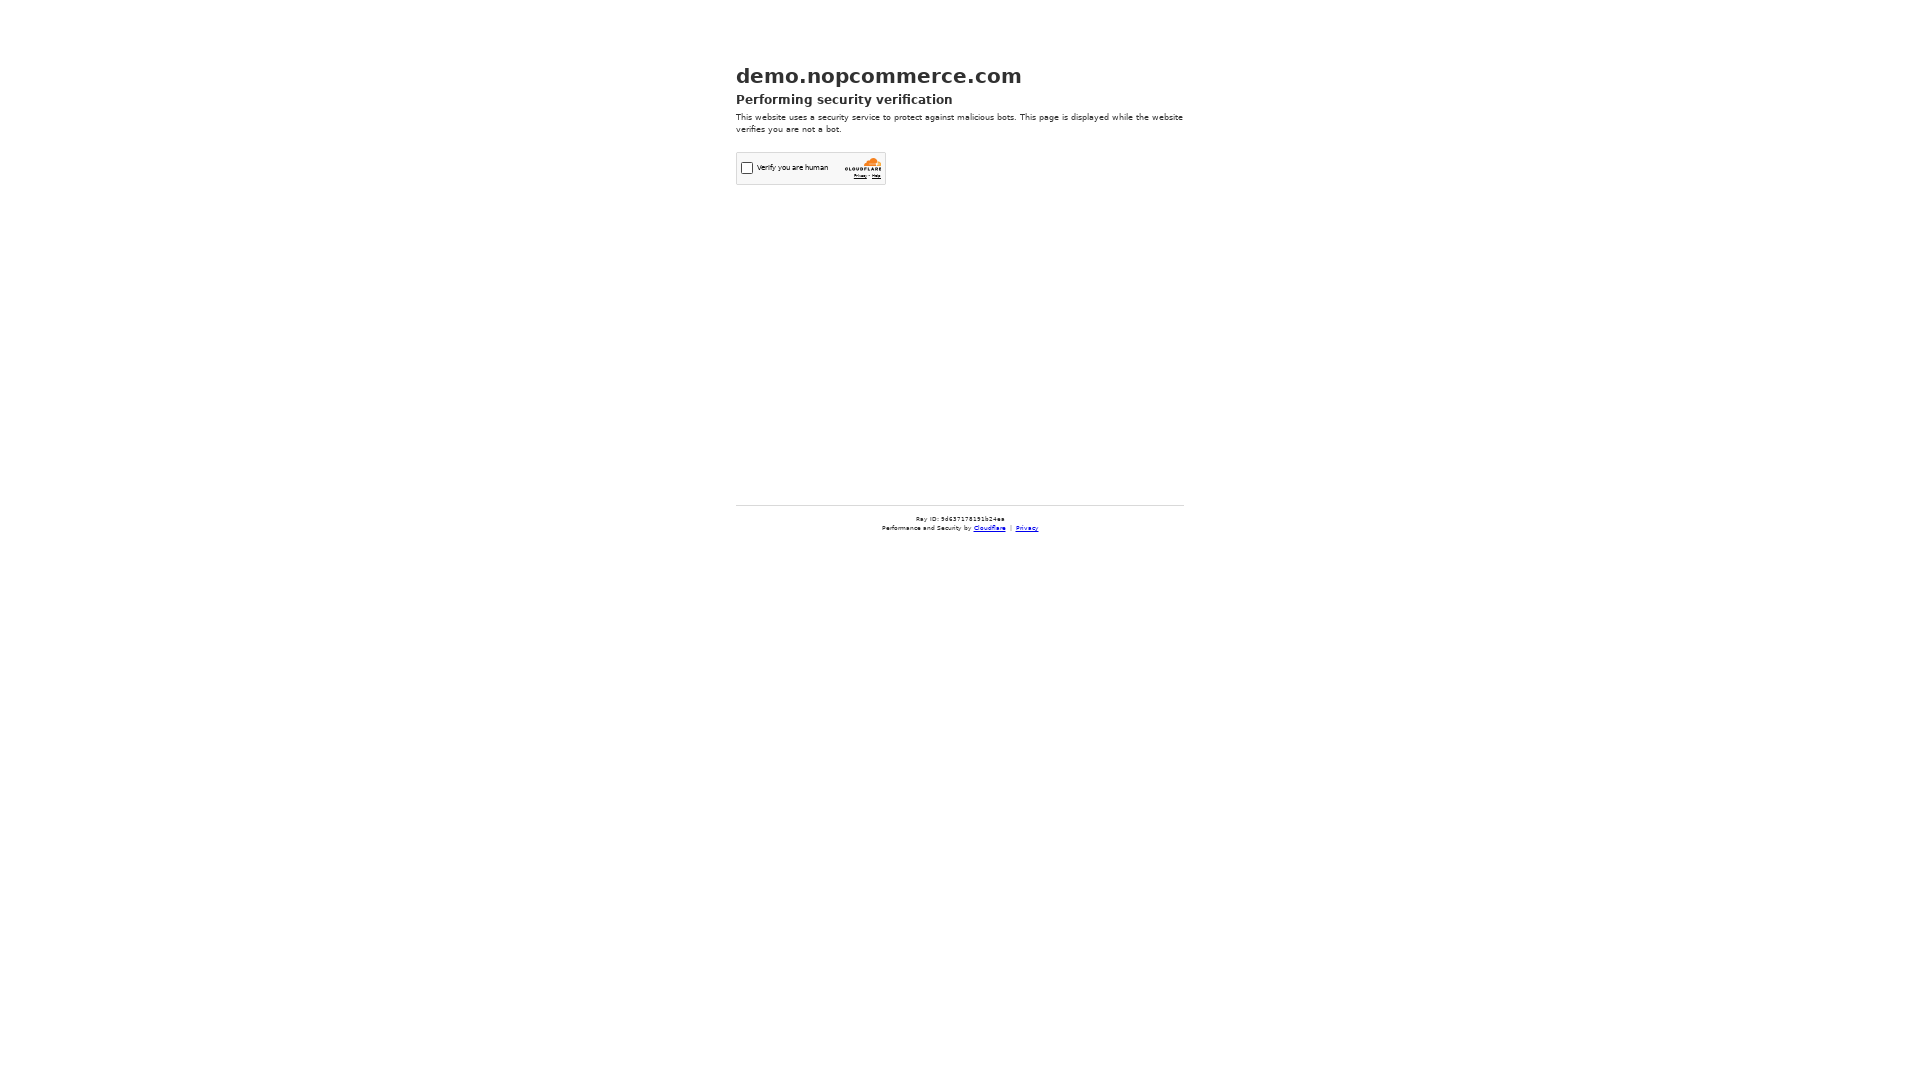

Set zoom level to 30%
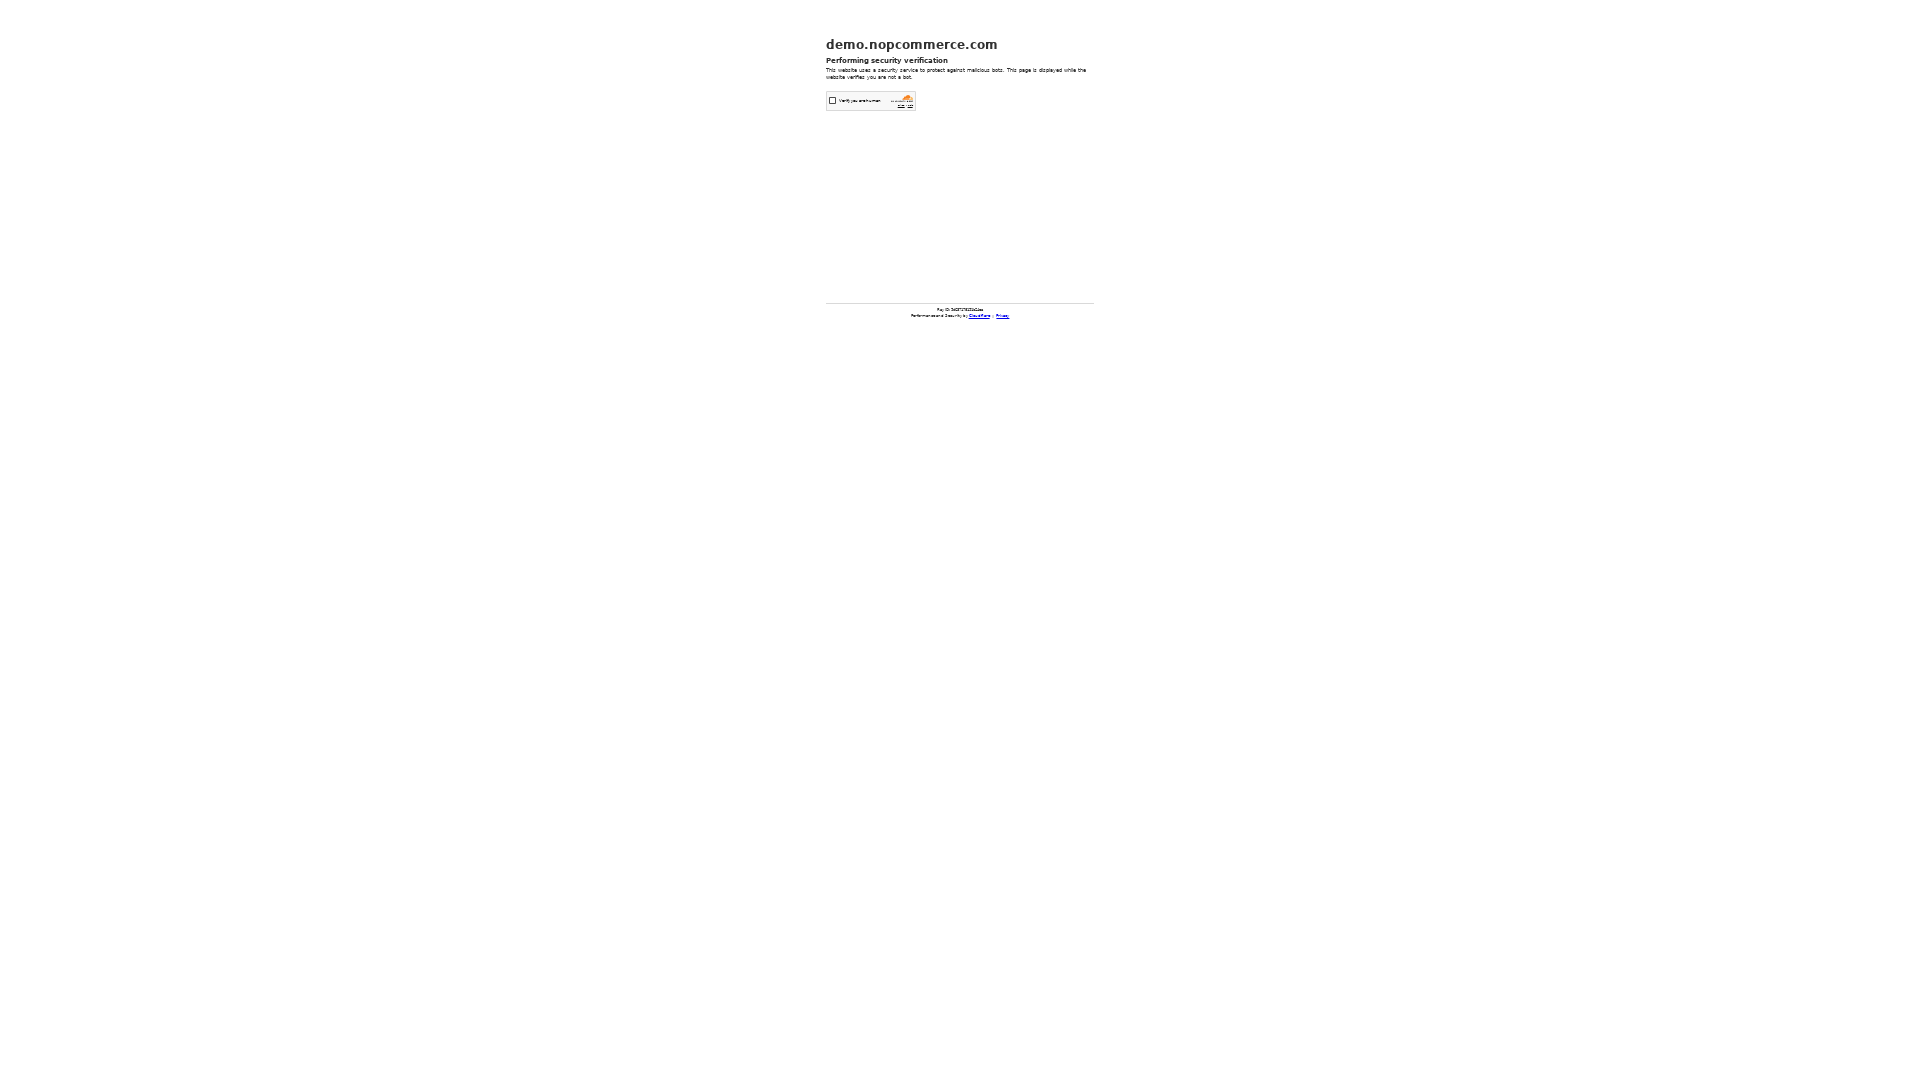

Waited 2000ms for 30% zoom to render
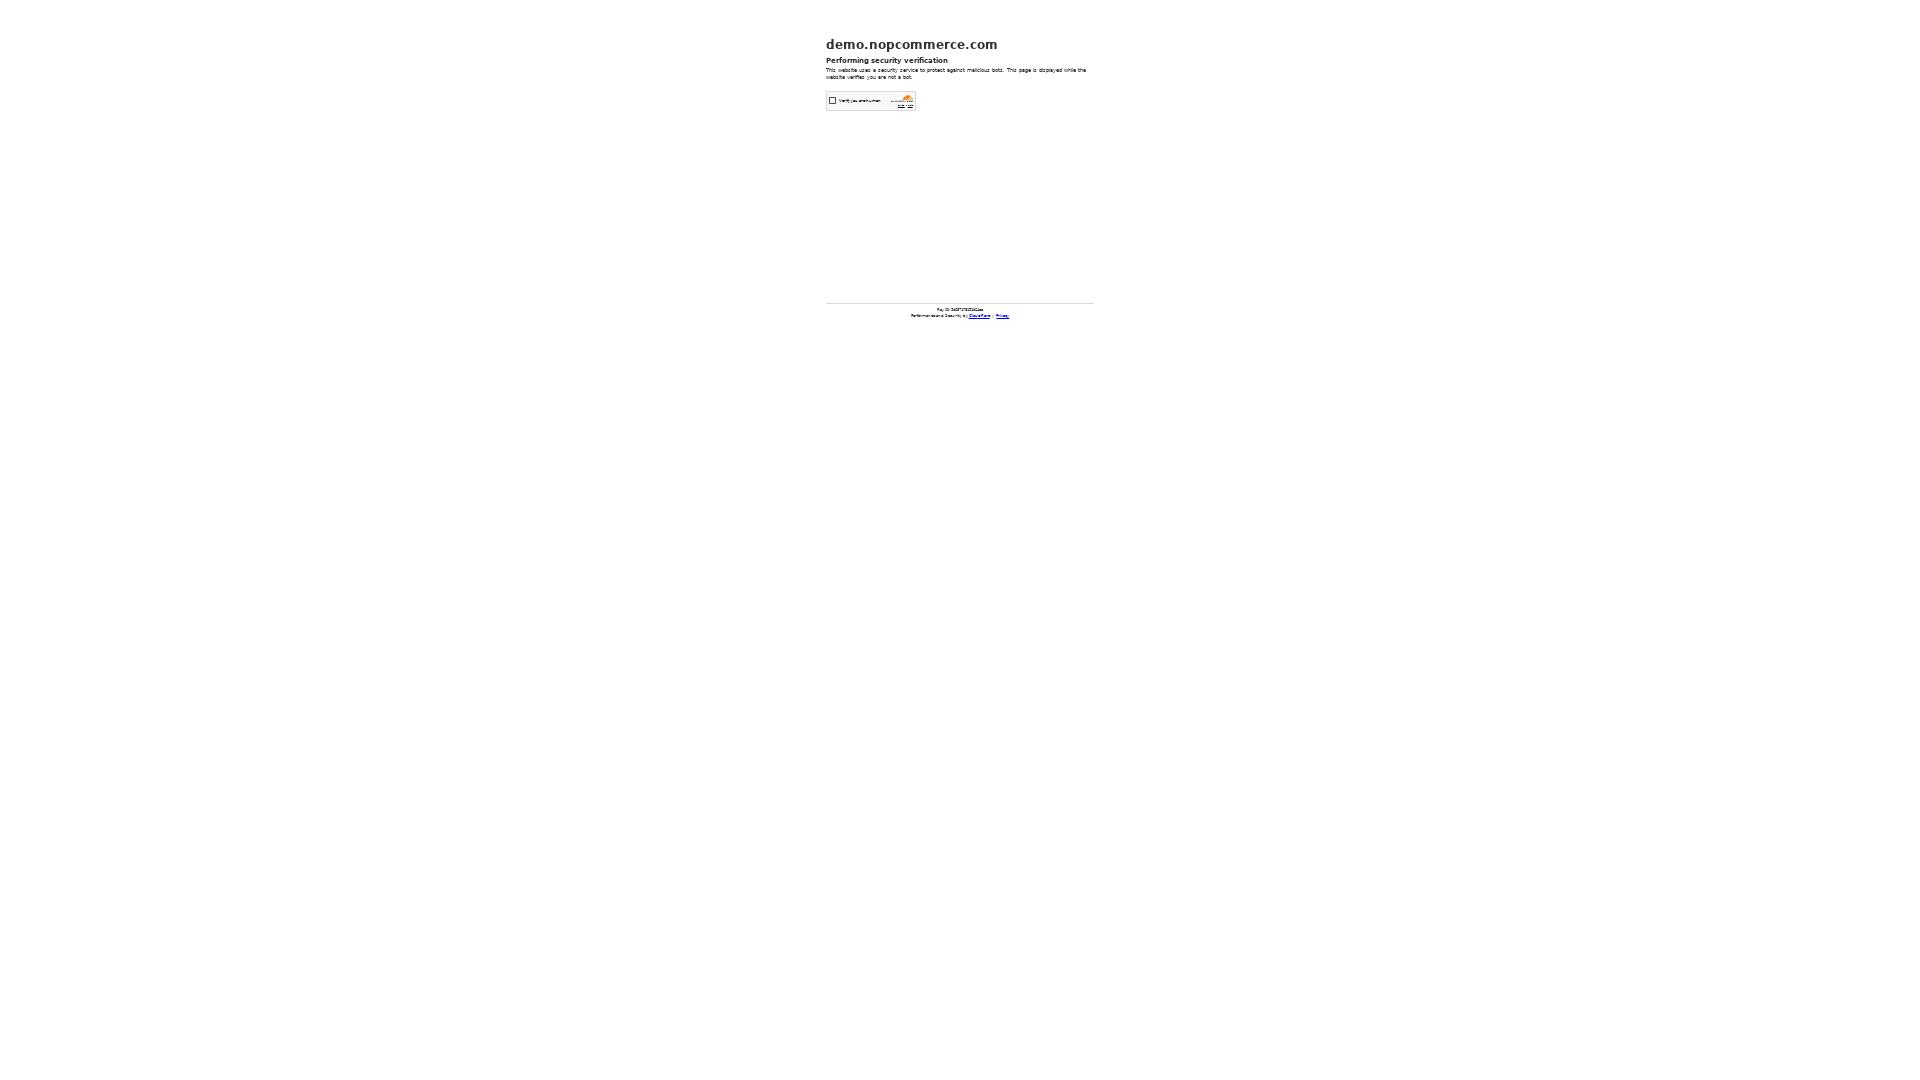

Set zoom level to 80%
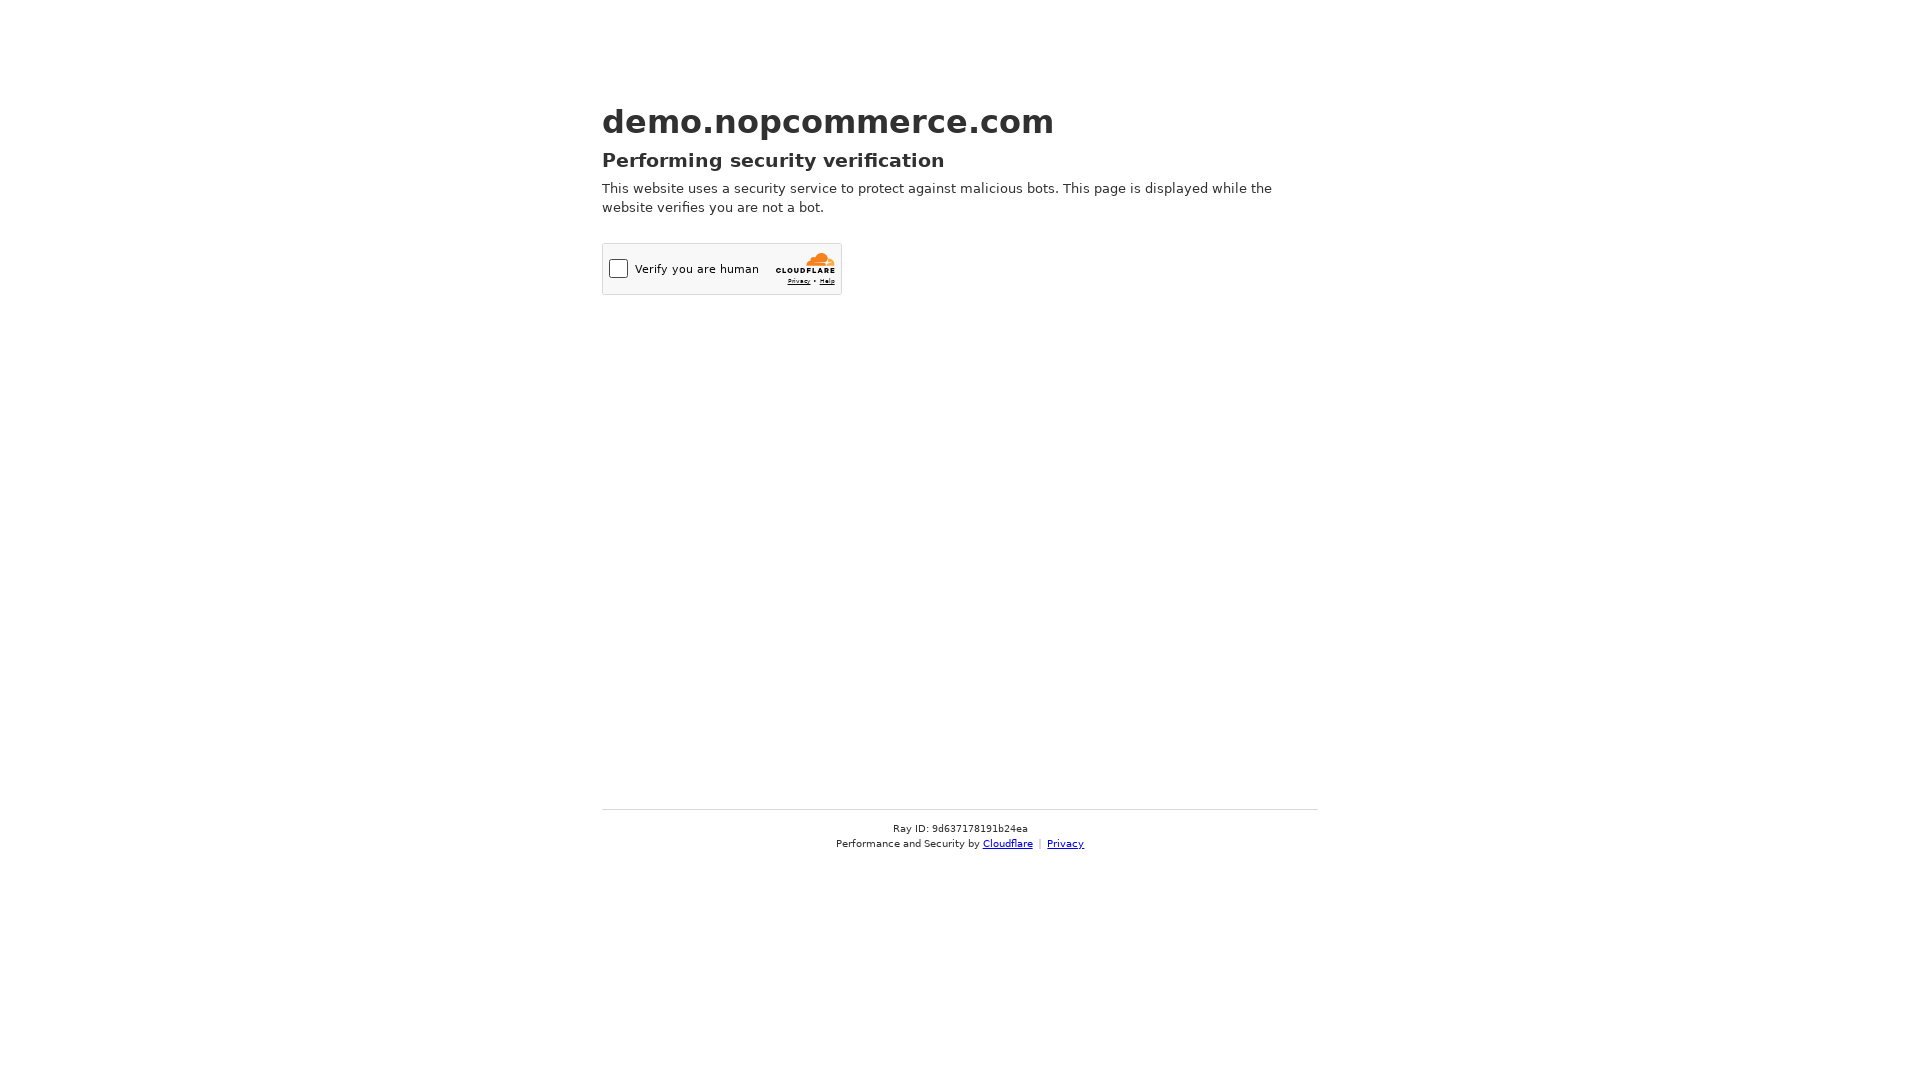

Waited 2000ms for 80% zoom to render
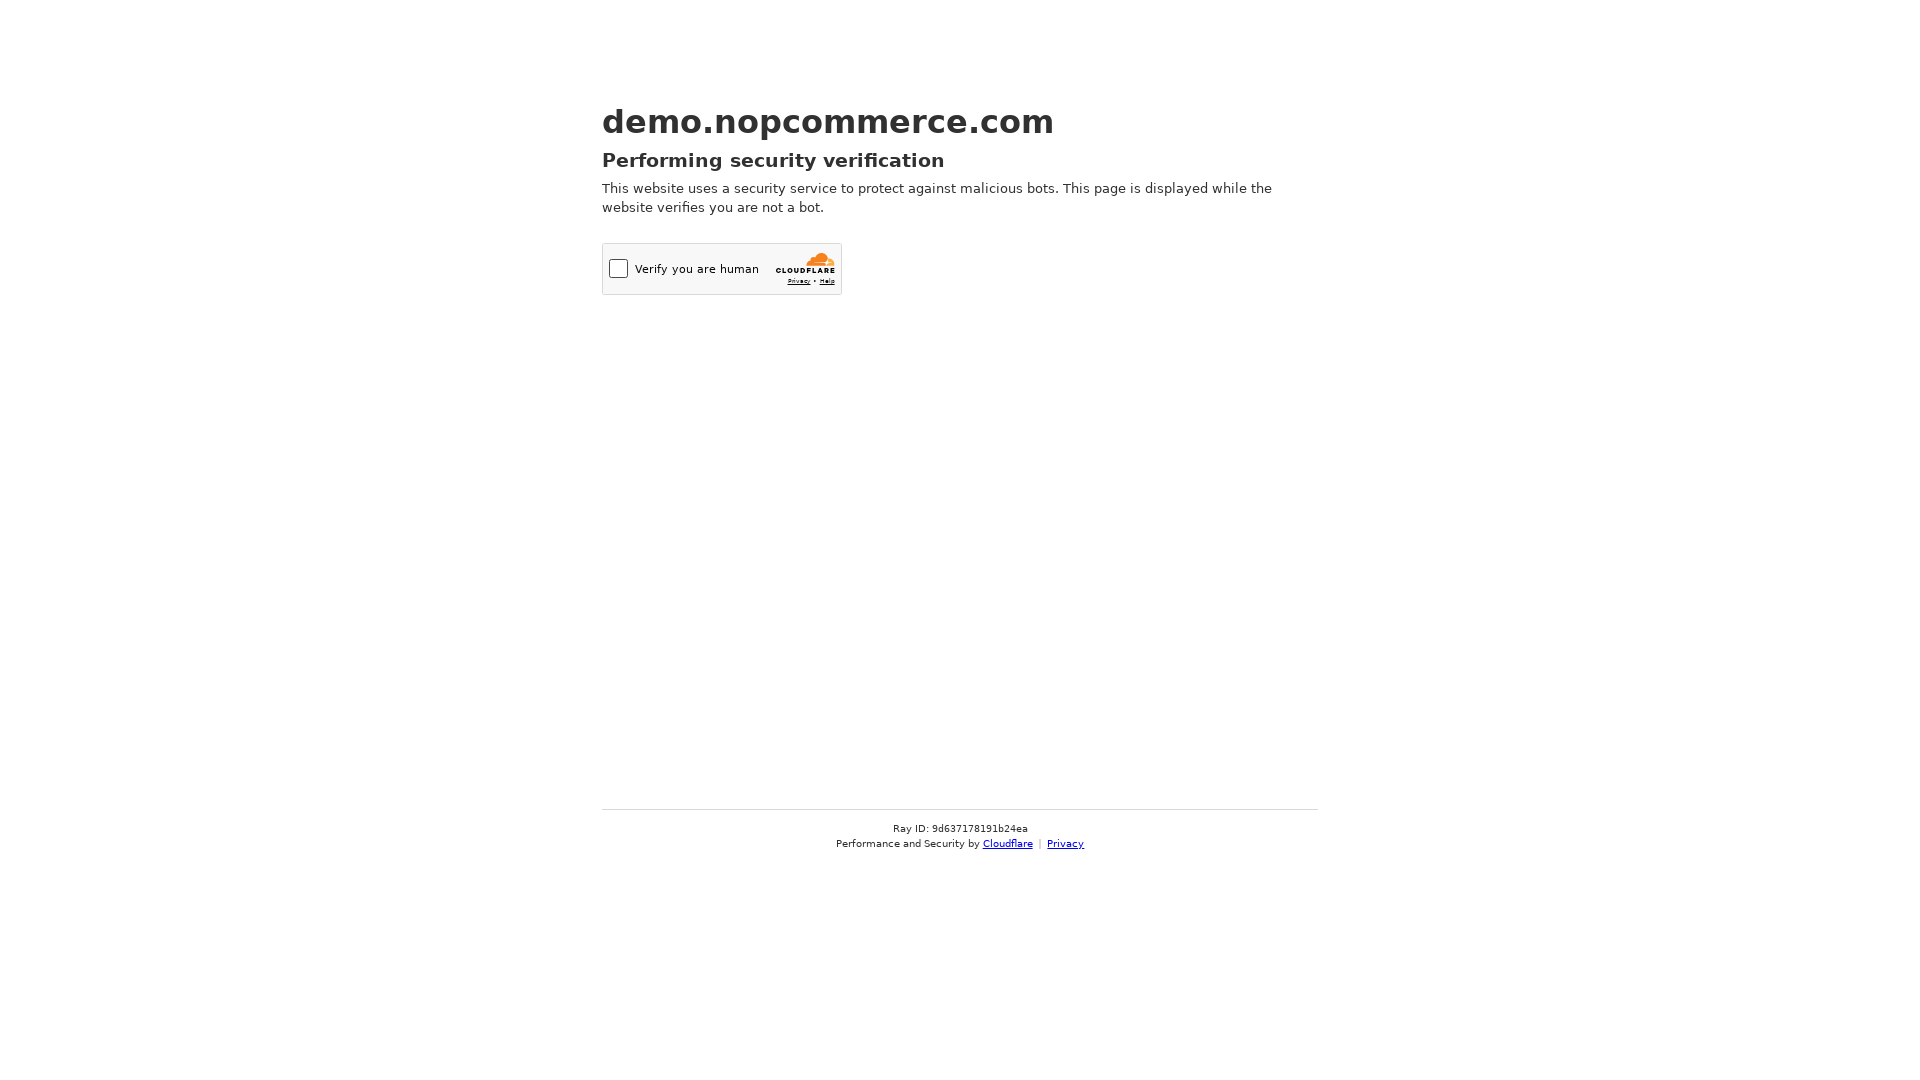

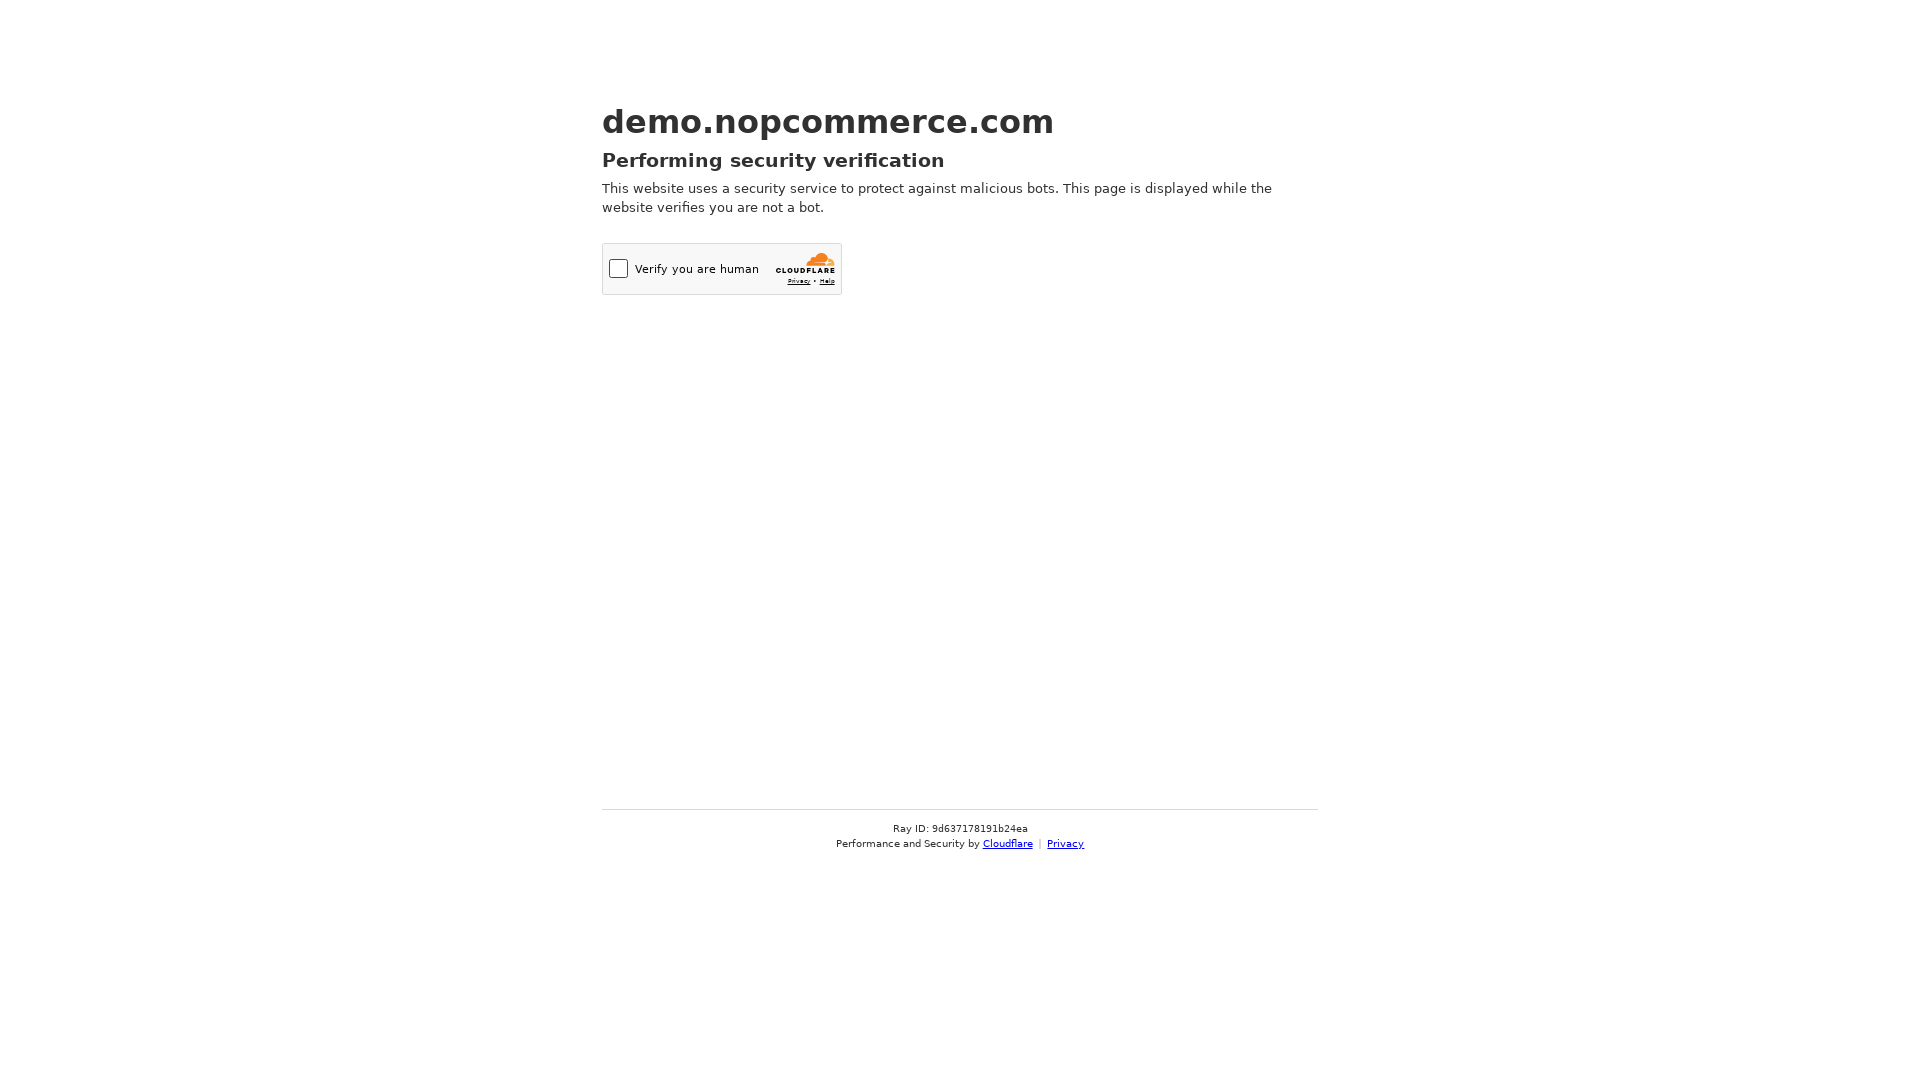